Tests text box interaction on a calculator page by entering a value into the first input field and verifying it was entered correctly

Starting URL: http://www.calculator.net/percent-calculator.html

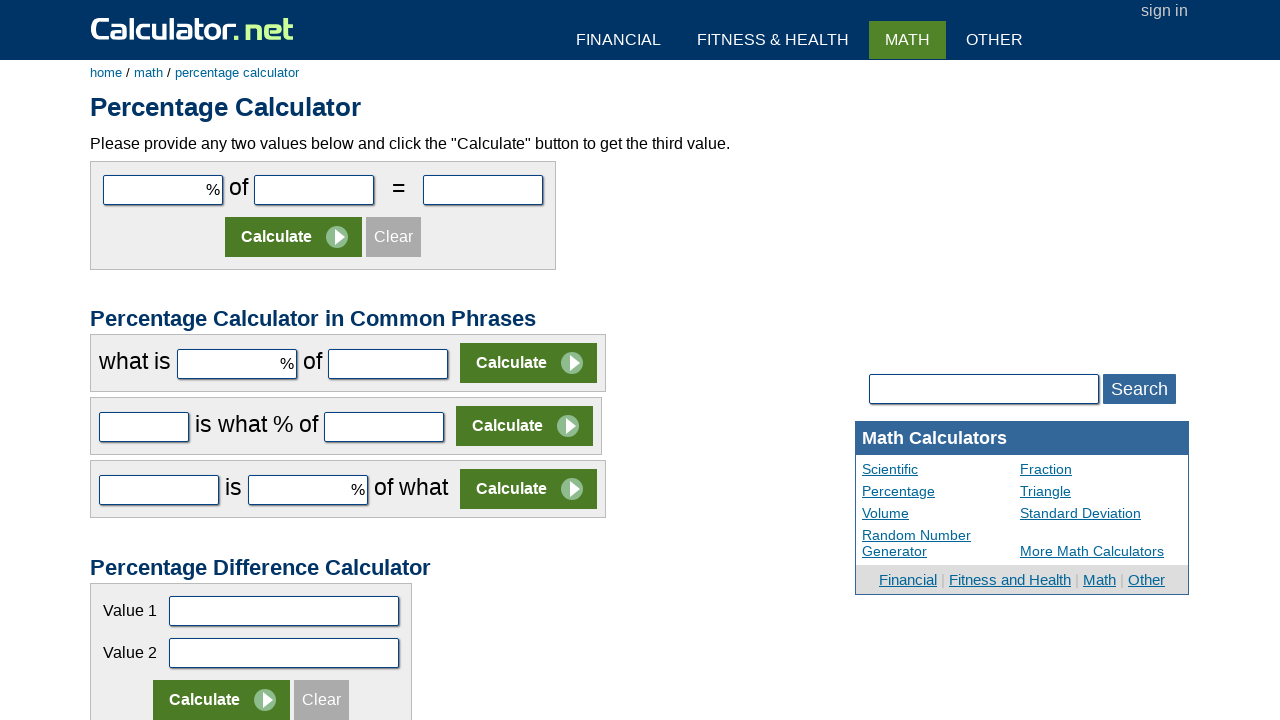

Entered value '10' into the first input field (#cpar1) on #cpar1
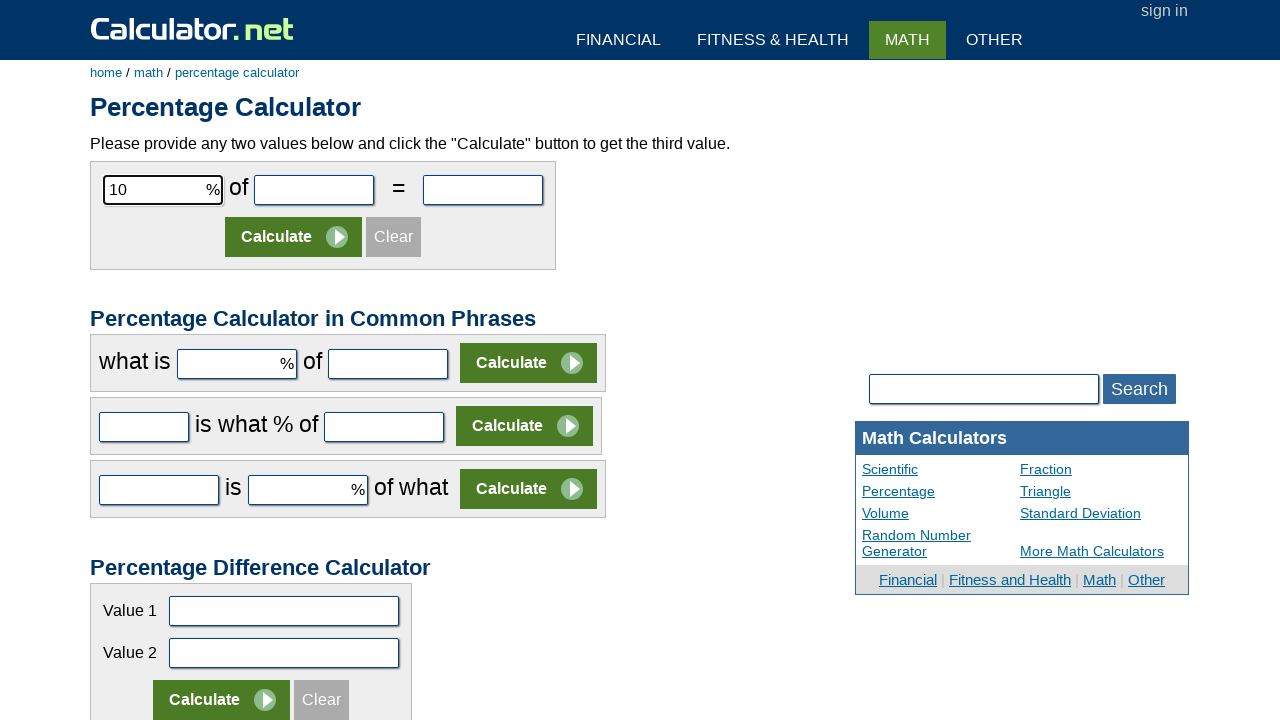

Retrieved input value from first field: '10'
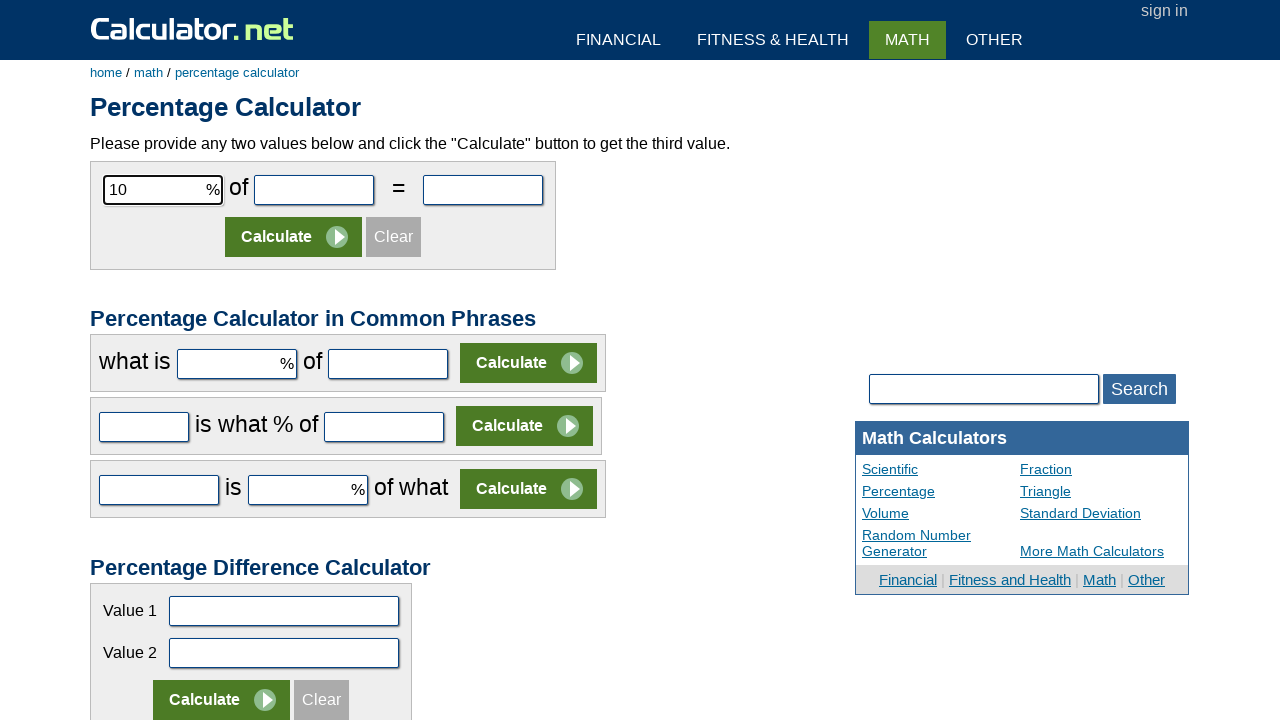

Verified input value matches expected value '10'
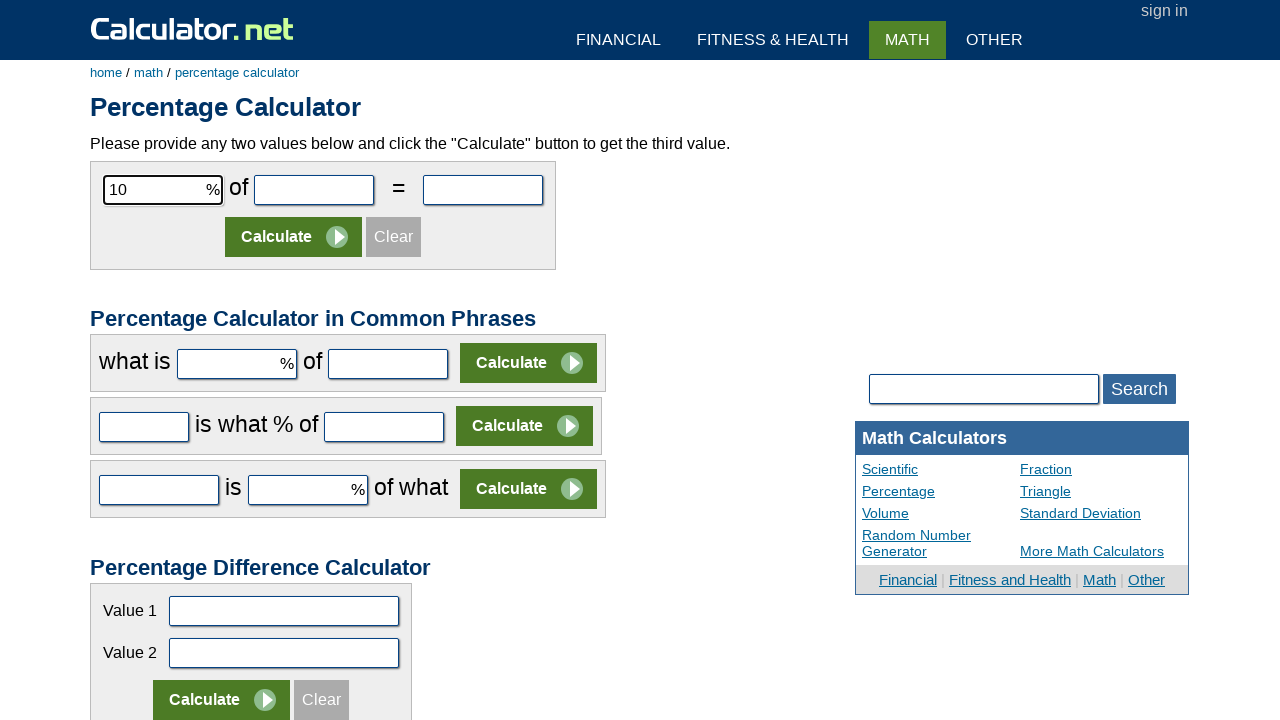

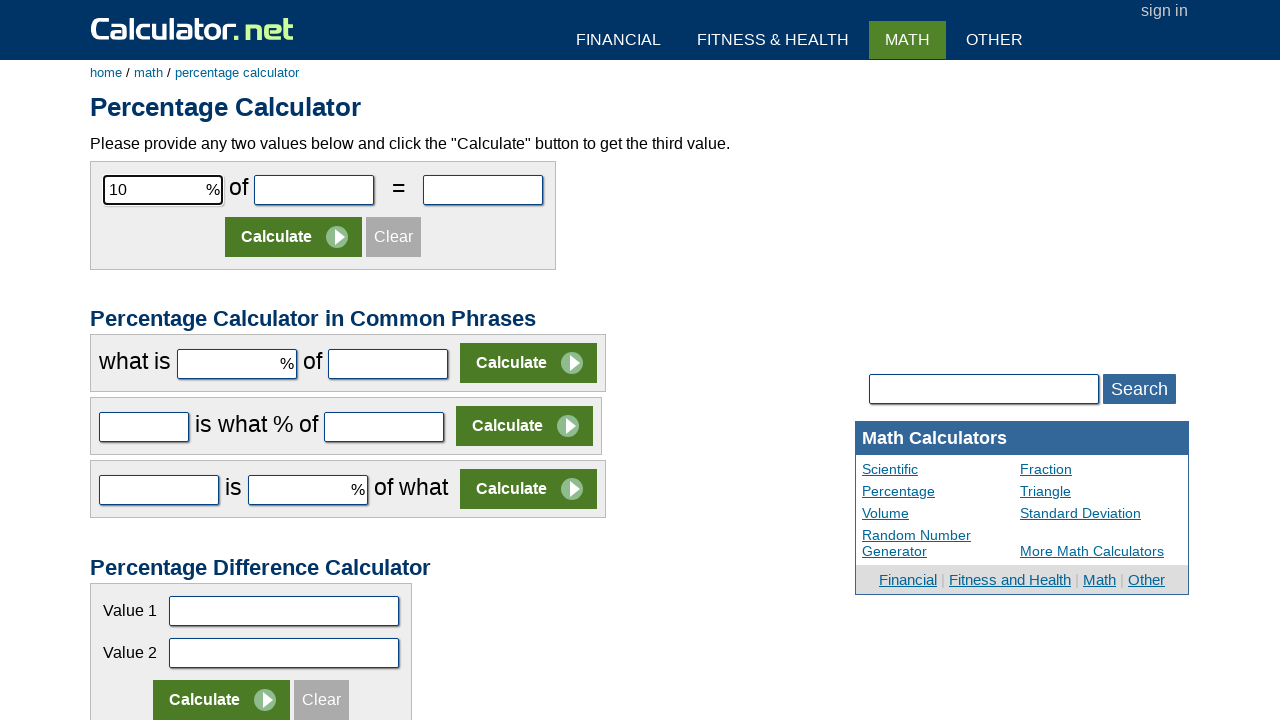